Tests a simple JavaScript alert box by clicking a button to trigger the alert and accepting it

Starting URL: http://demo.automationtesting.in/Alerts.html

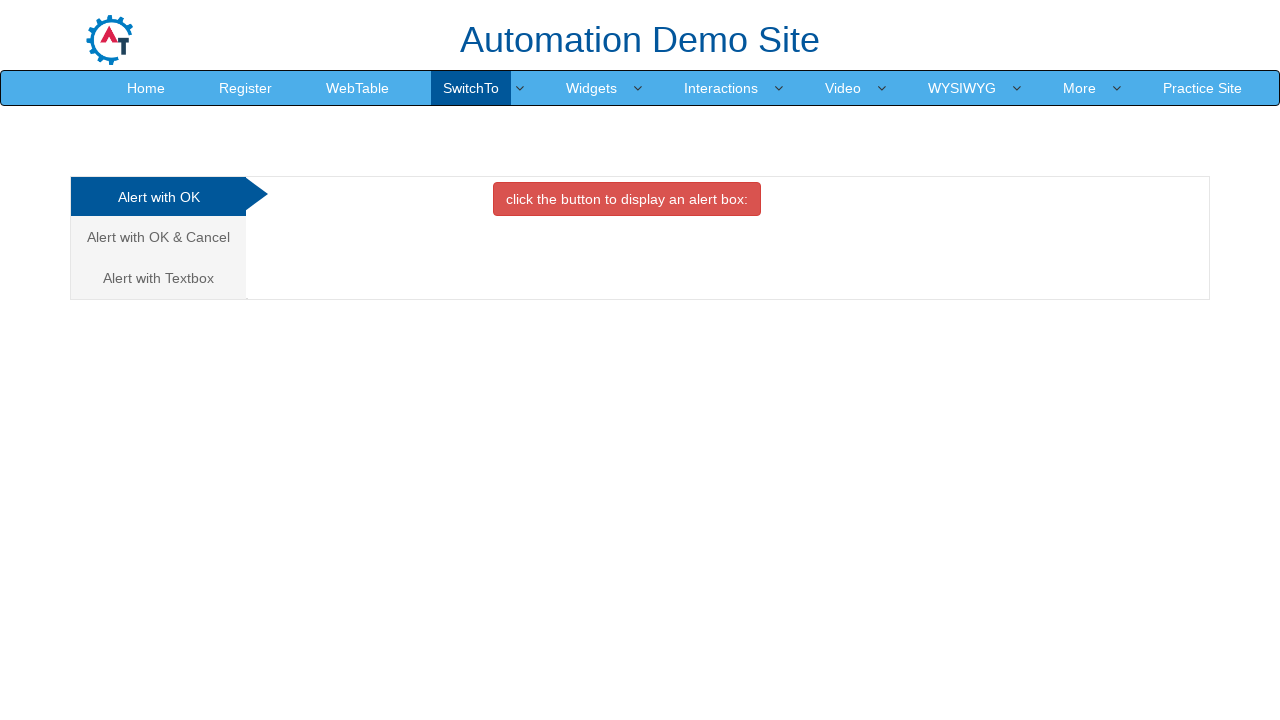

Clicked button to trigger simple alert at (627, 199) on button.btn.btn-danger
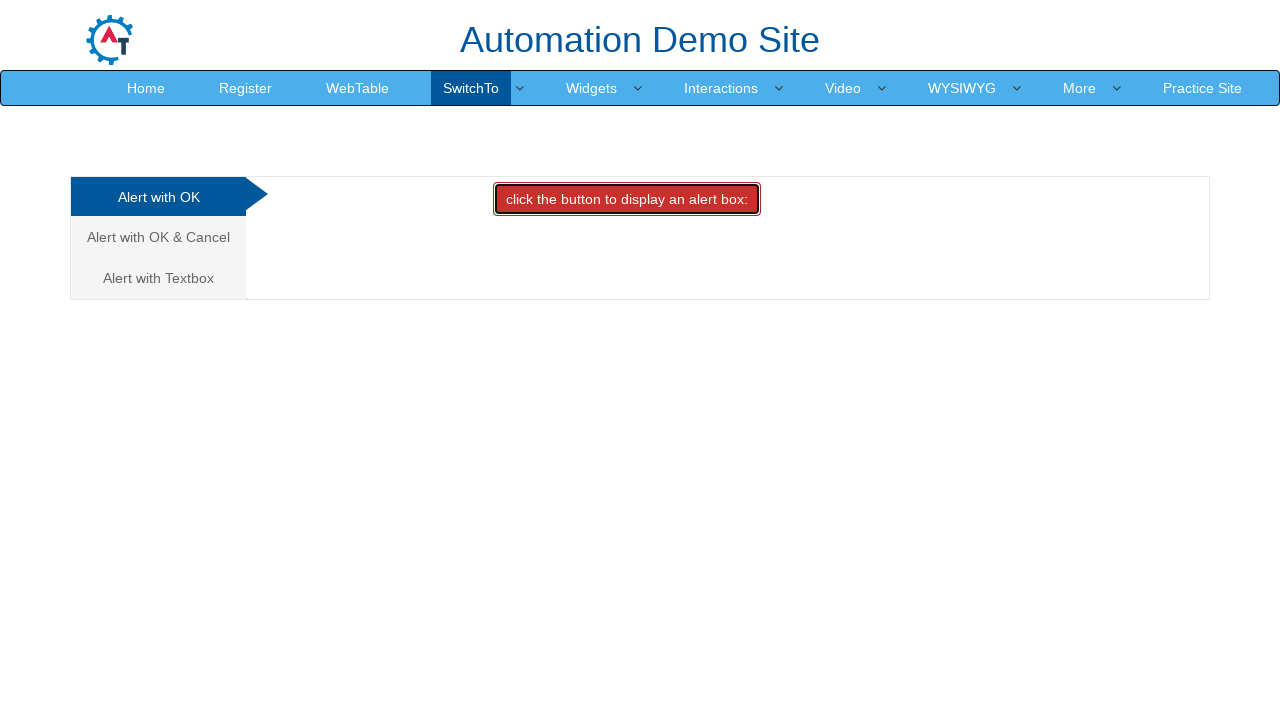

Set up dialog handler to accept alerts
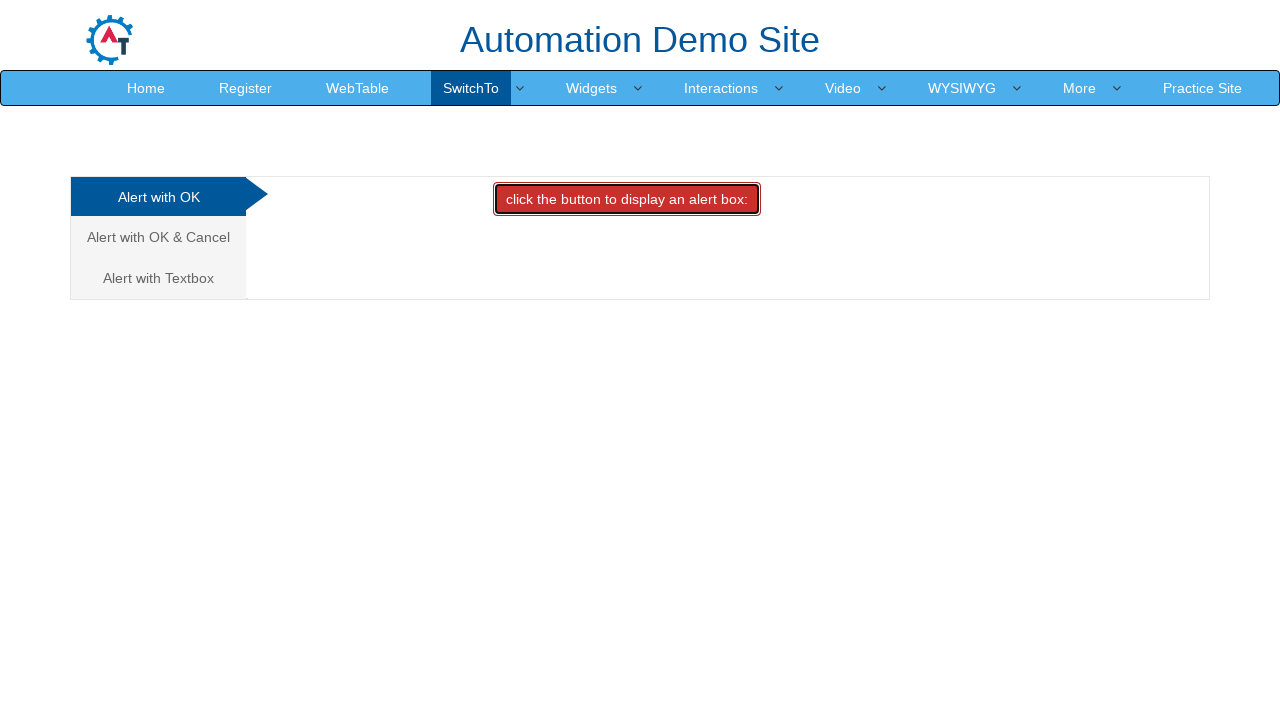

Waited for alert to be handled
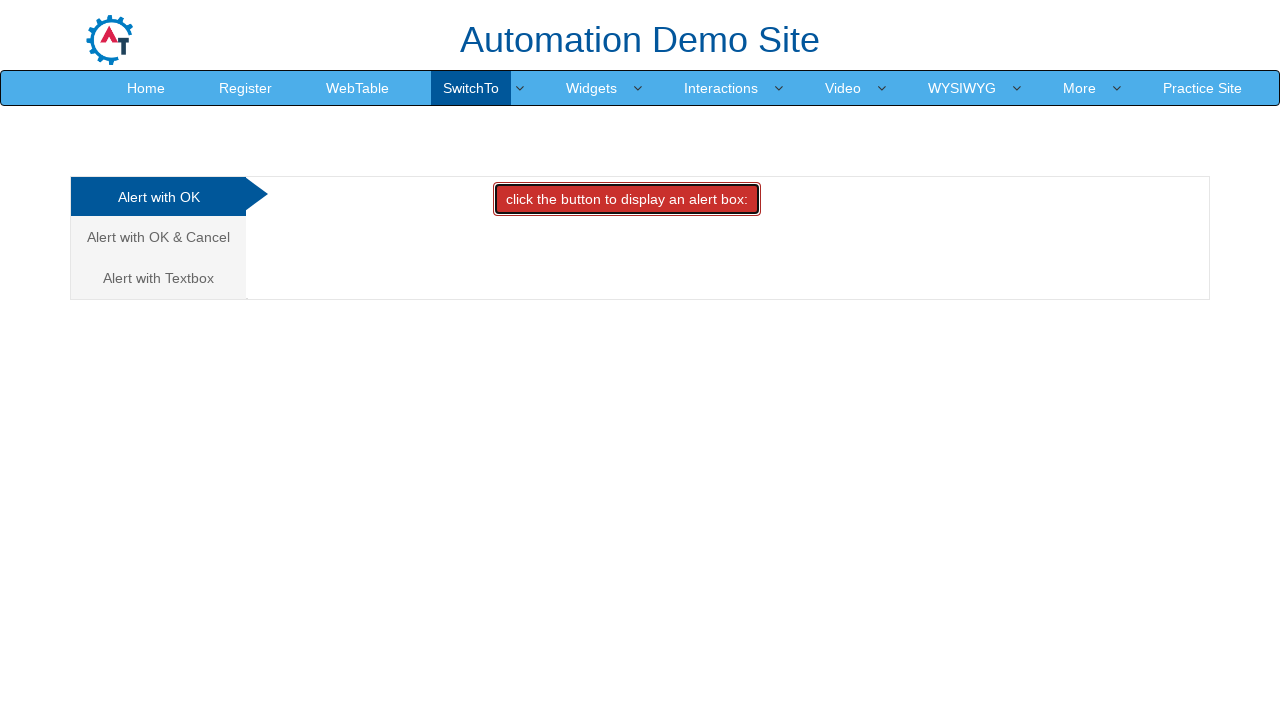

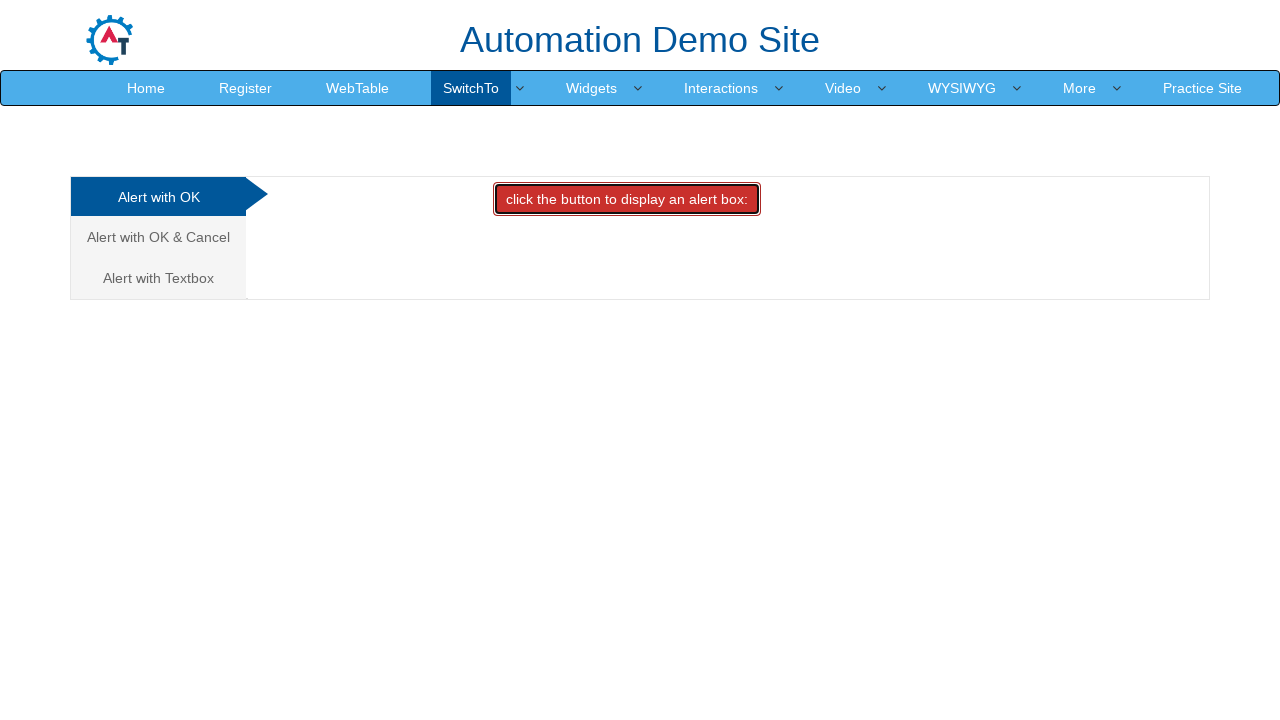